Tests various UI elements on a practice automation page including radio buttons, autocomplete dropdown, static dropdown, checkboxes, alert handling, window handling, and table data verification.

Starting URL: https://rahulshettyacademy.com/AutomationPractice/

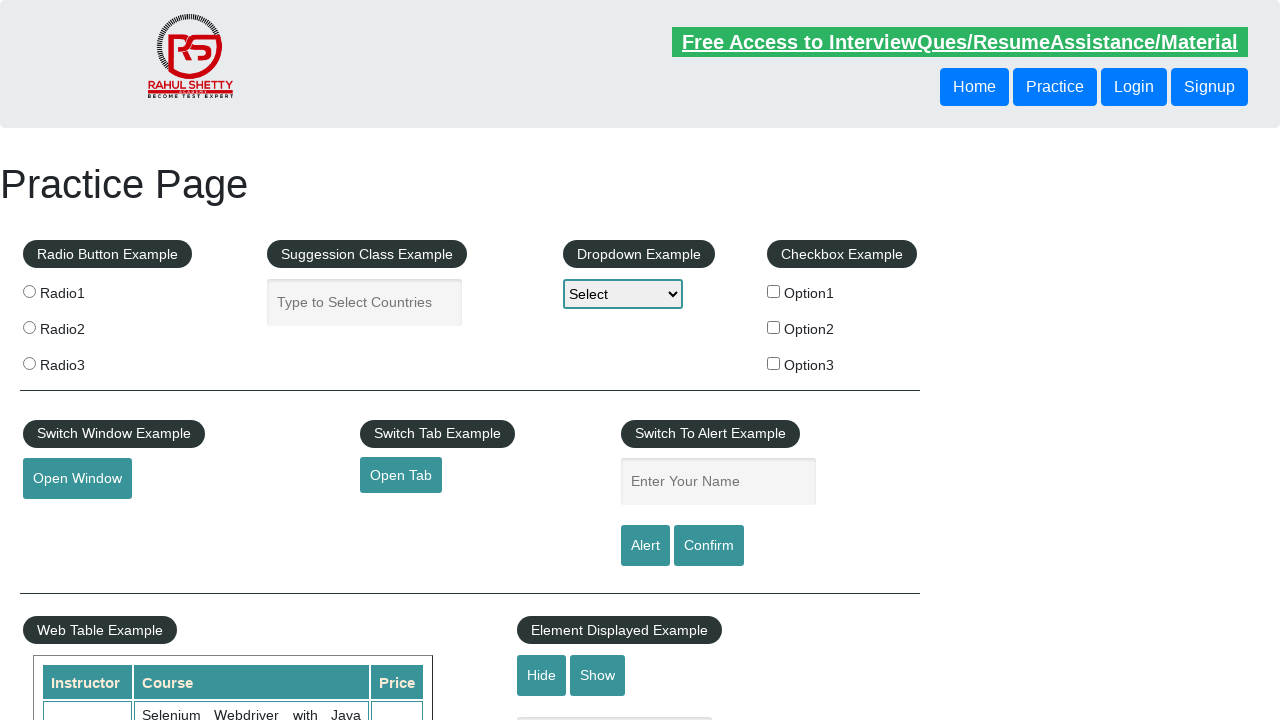

Clicked radio button option 1 at (29, 291) on input[value='radio1']
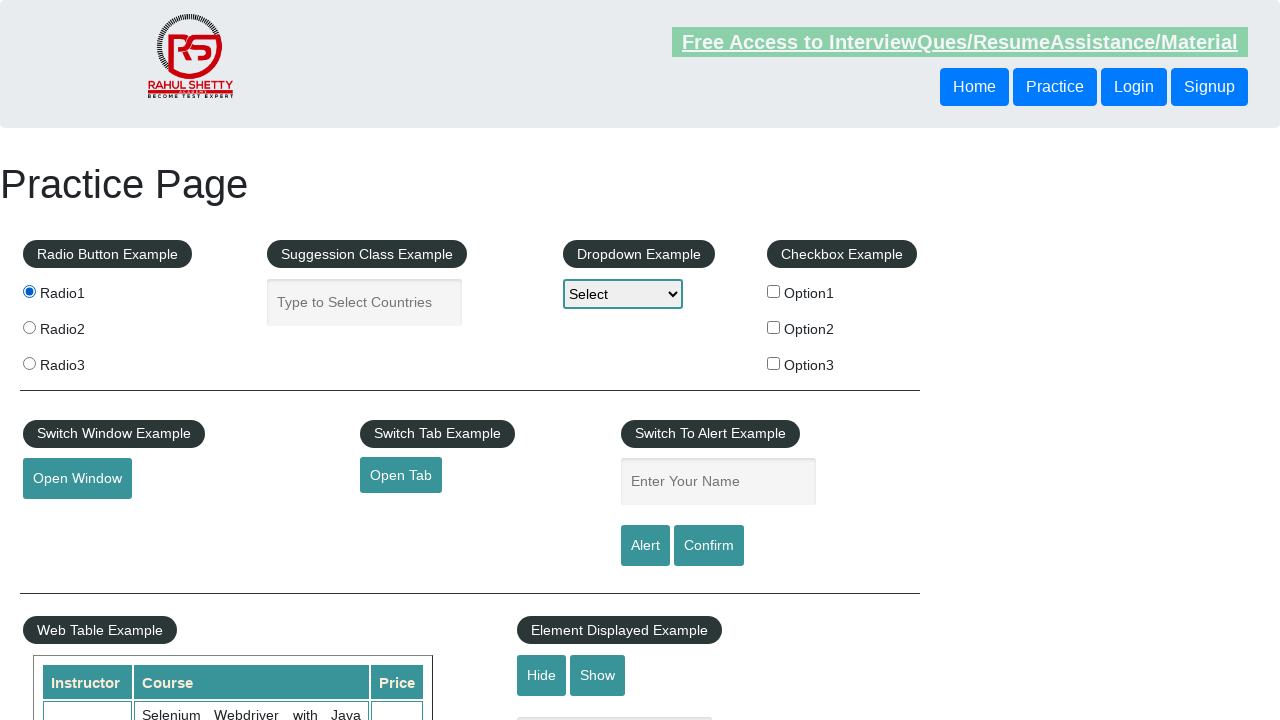

Filled autocomplete field with 'au' on #autocomplete
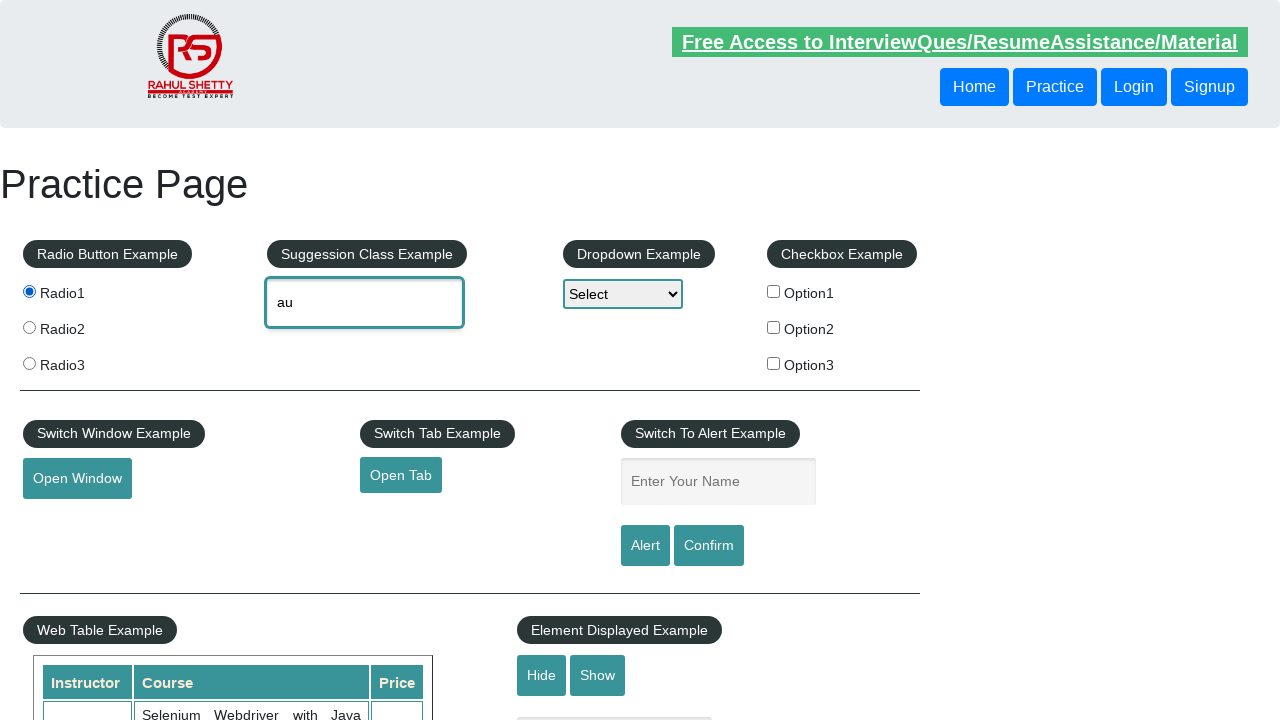

Autocomplete suggestions appeared
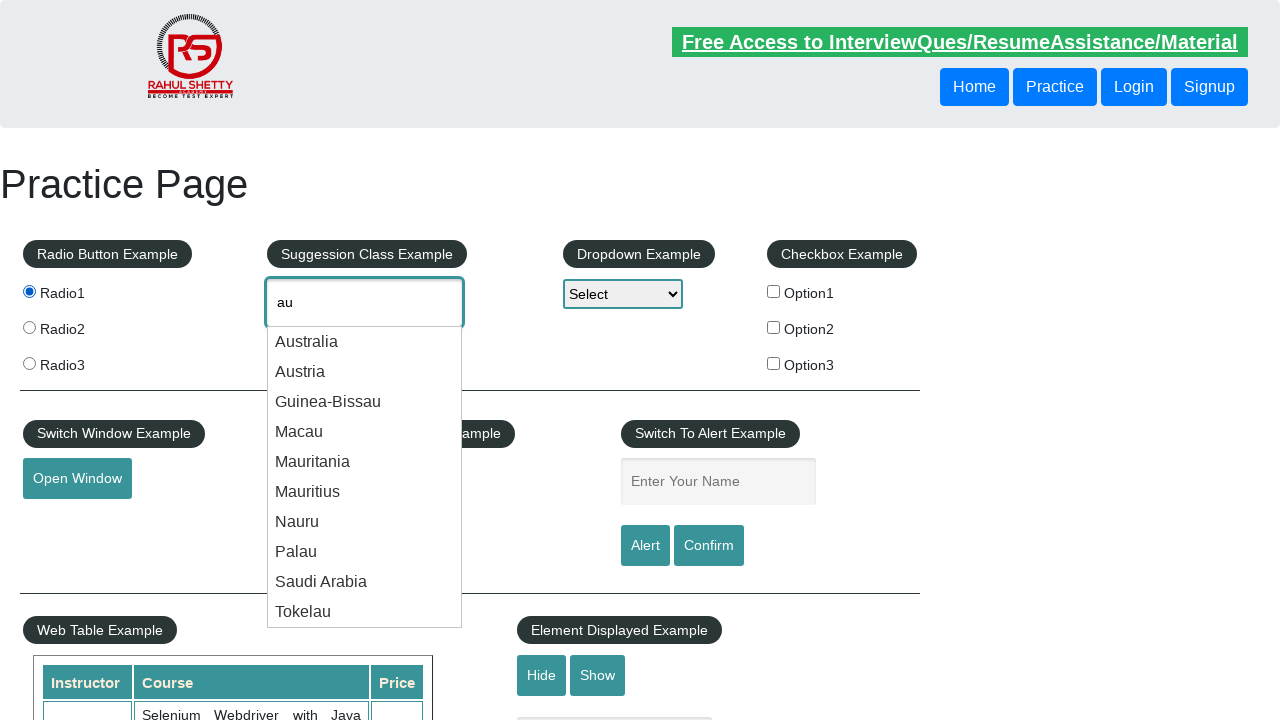

Selected 'Macau' from autocomplete dropdown at (365, 432) on li.ui-menu-item div:has-text('Macau')
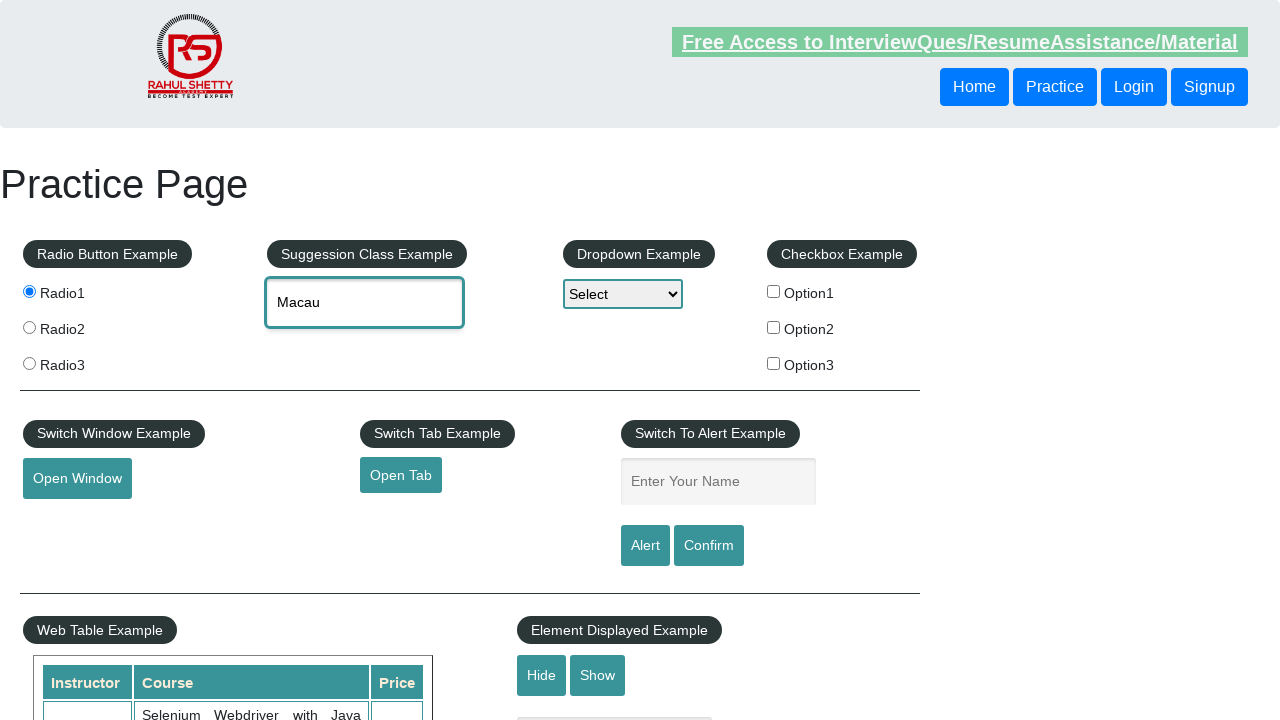

Selected Option2 from static dropdown on #dropdown-class-example
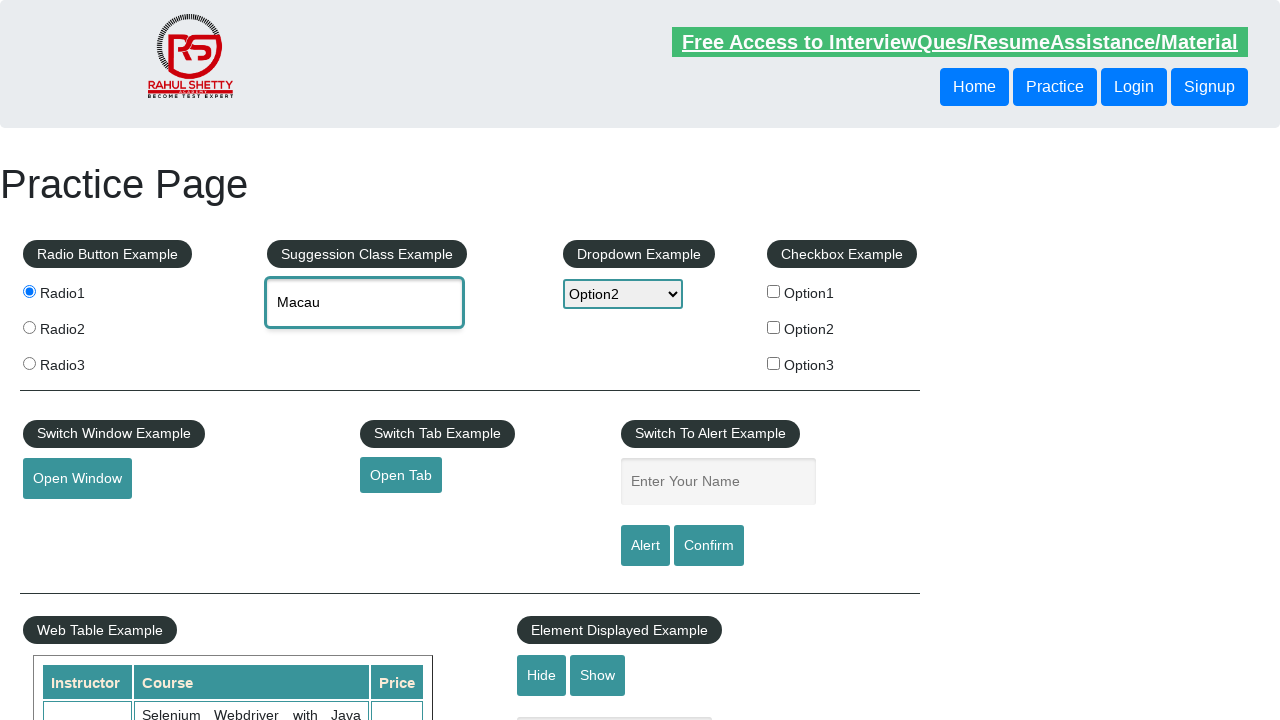

Clicked checkbox option 1 at (774, 291) on #checkBoxOption1
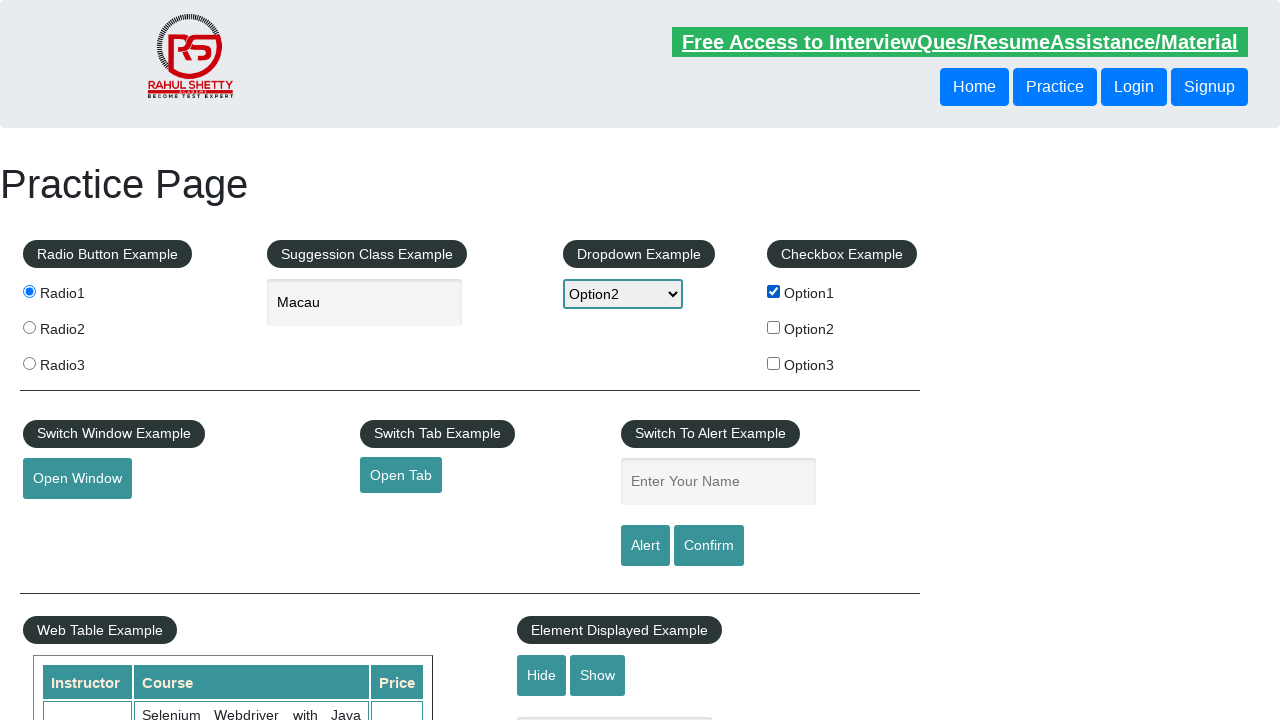

Verified checkbox option 1 is selected
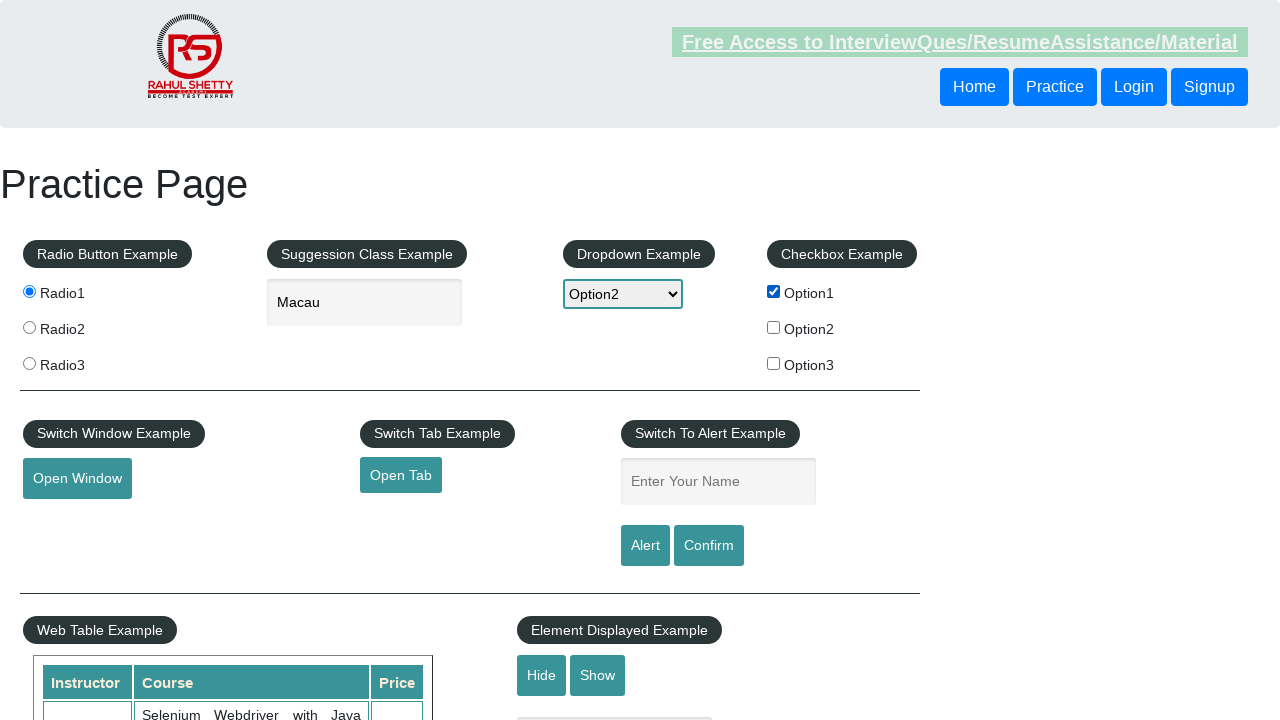

Filled name field with 'Taufique' on input[name='enter-name']
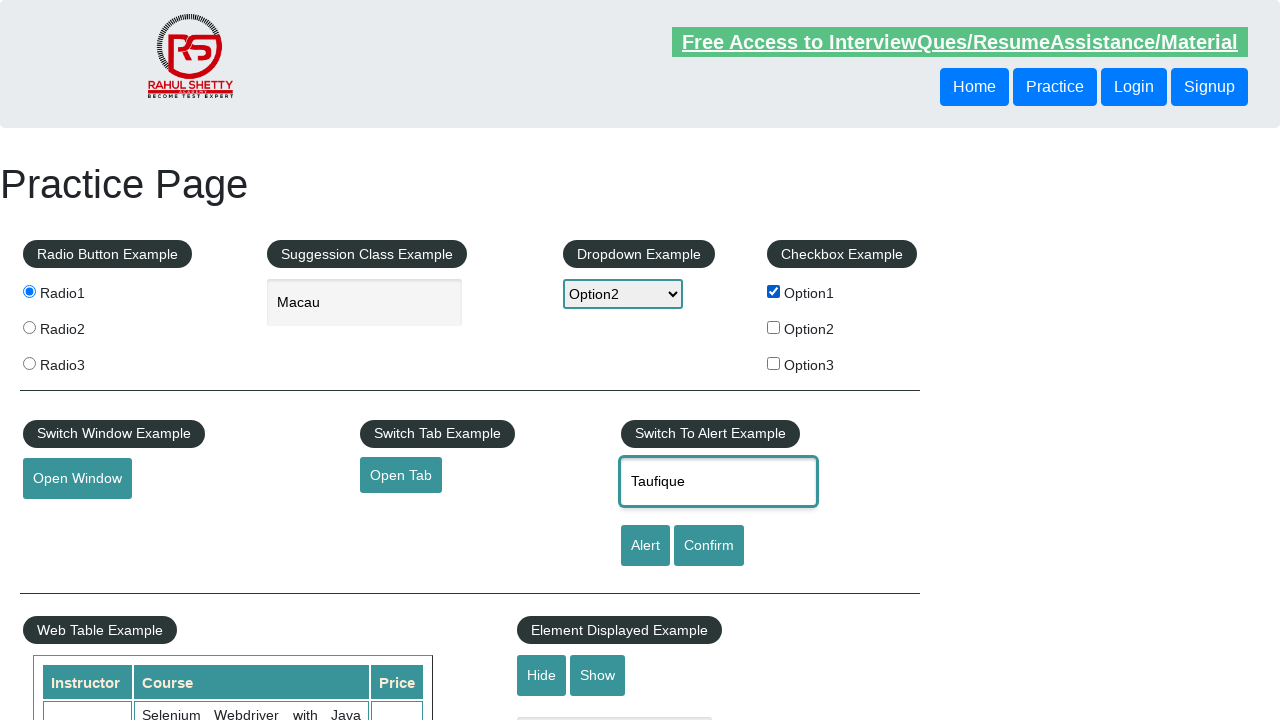

Clicked alert button at (645, 546) on #alertbtn
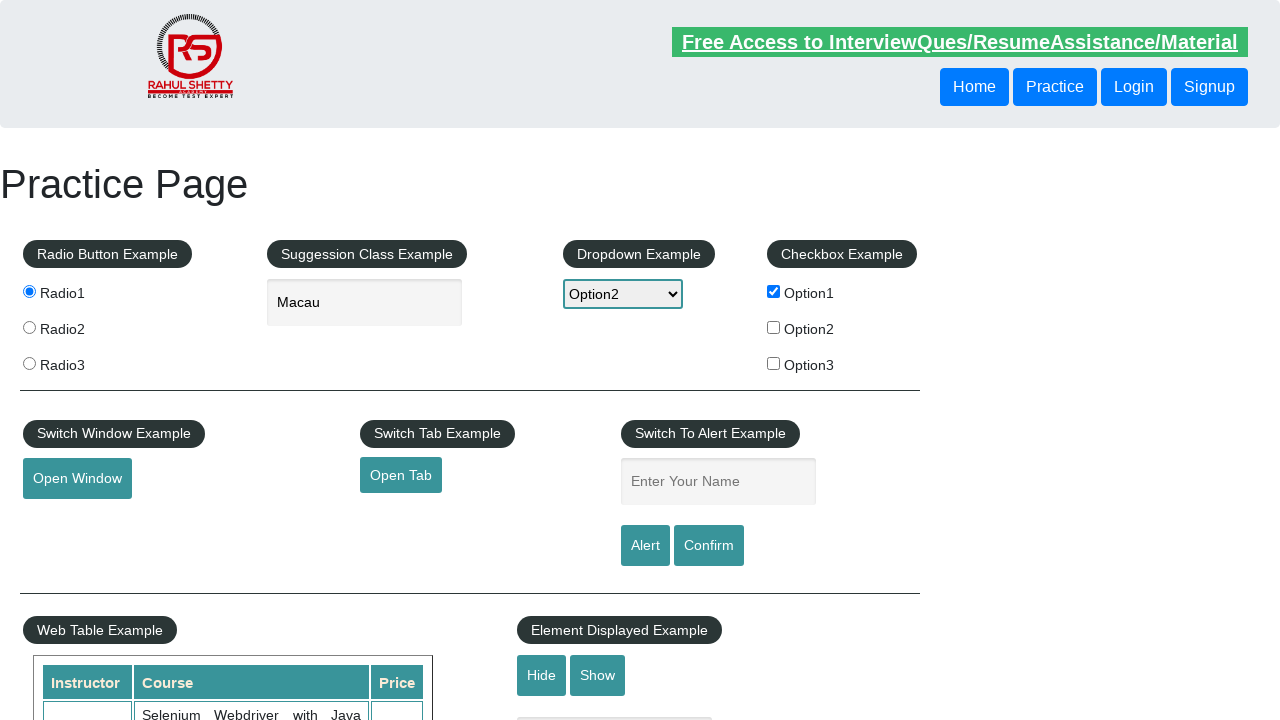

Set up dialog handler to accept alerts
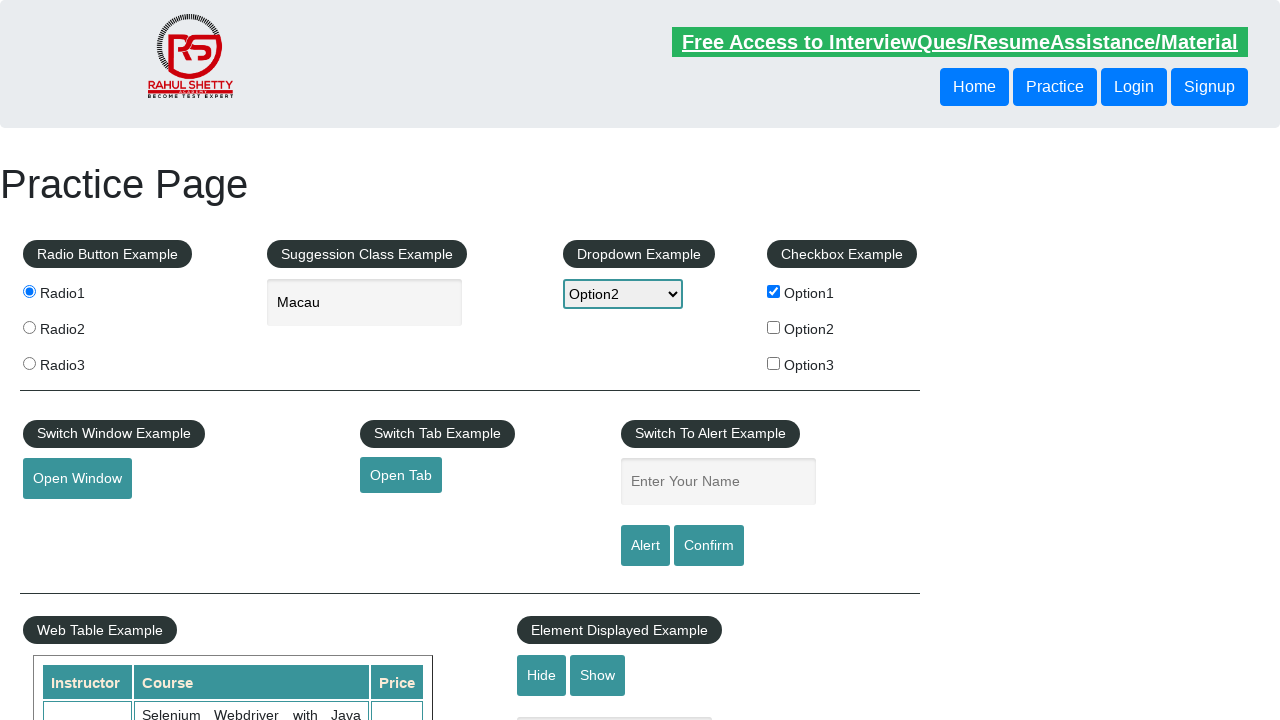

Waited for alert to be processed
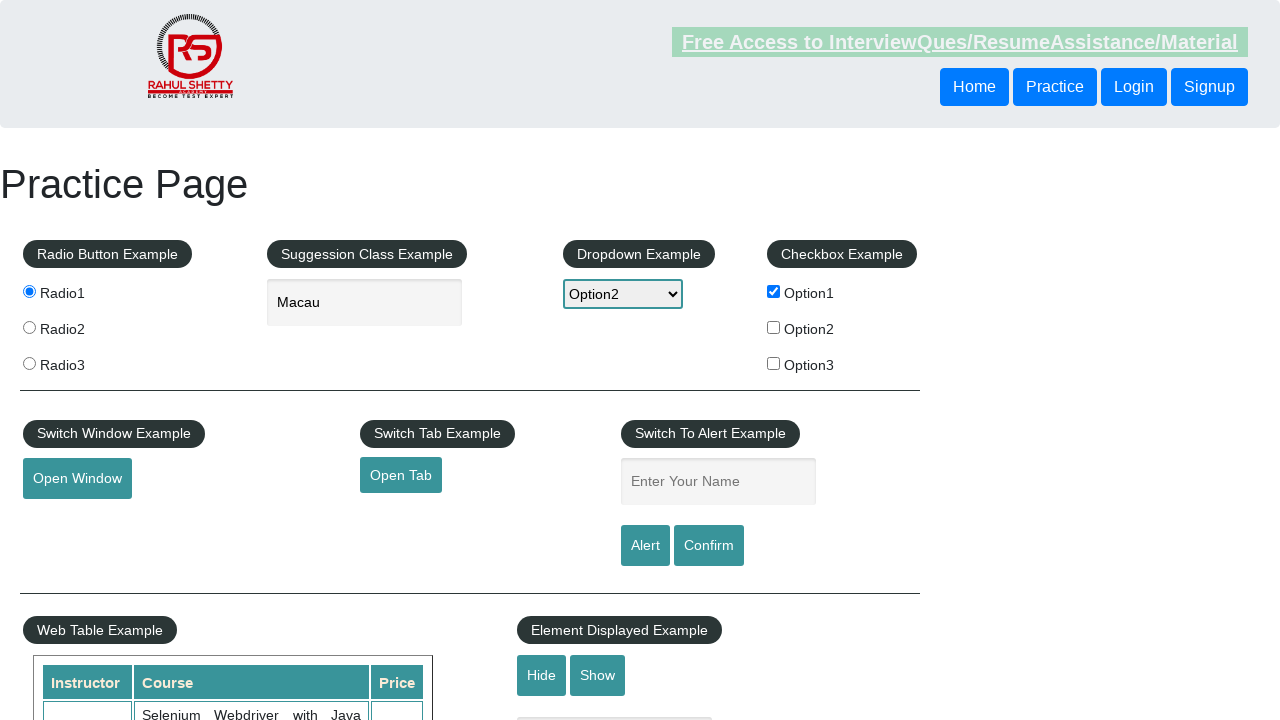

Filled name field with 'Azad' on input[name='enter-name']
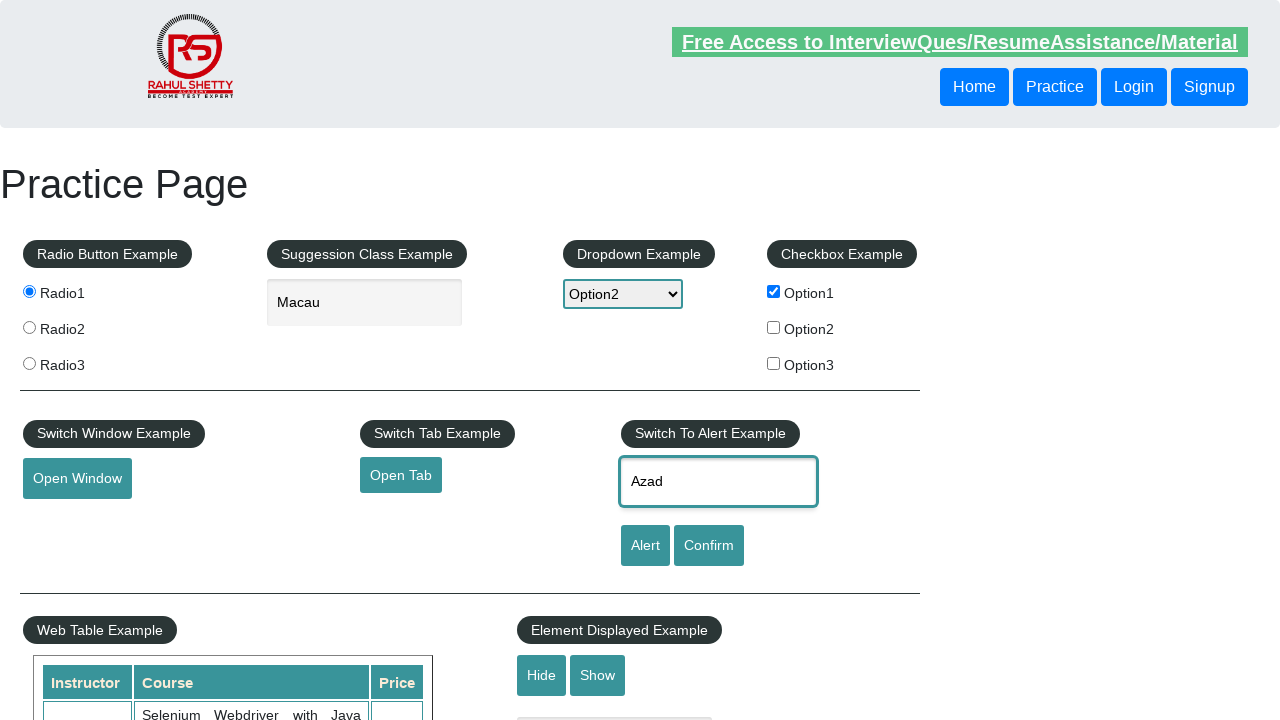

Clicked confirm button at (709, 546) on #confirmbtn
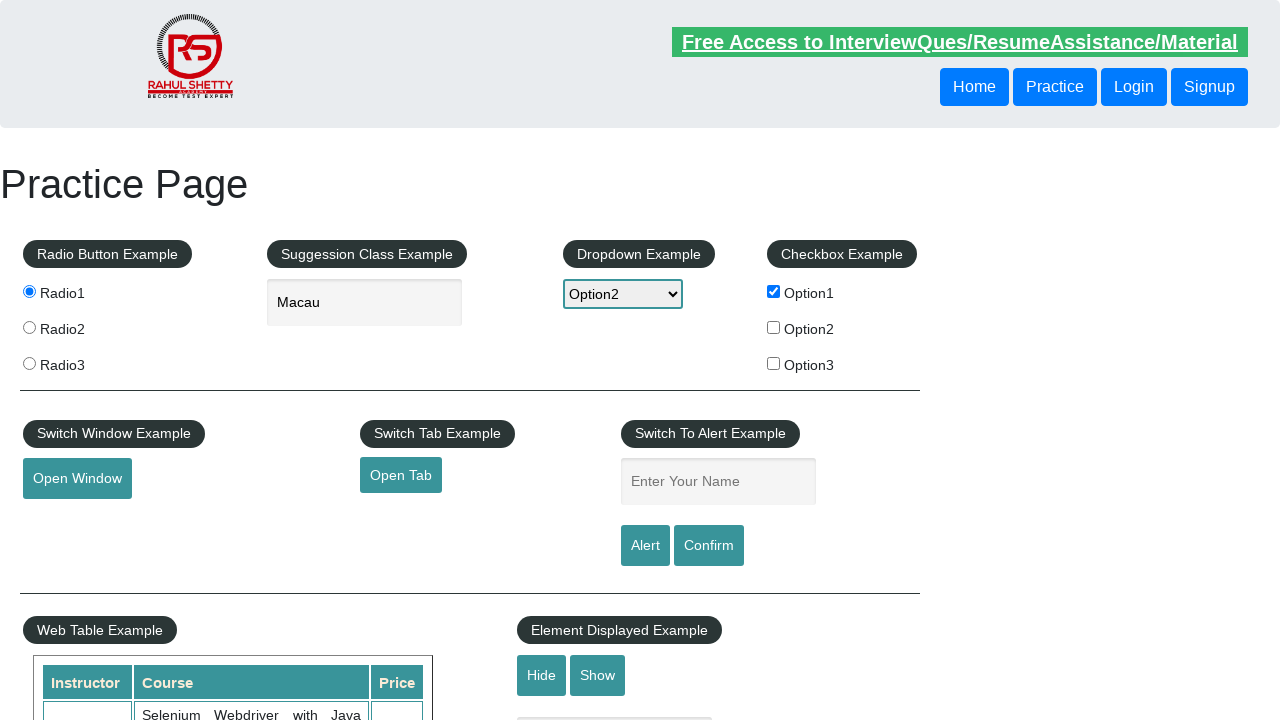

Waited for confirm dialog to be processed
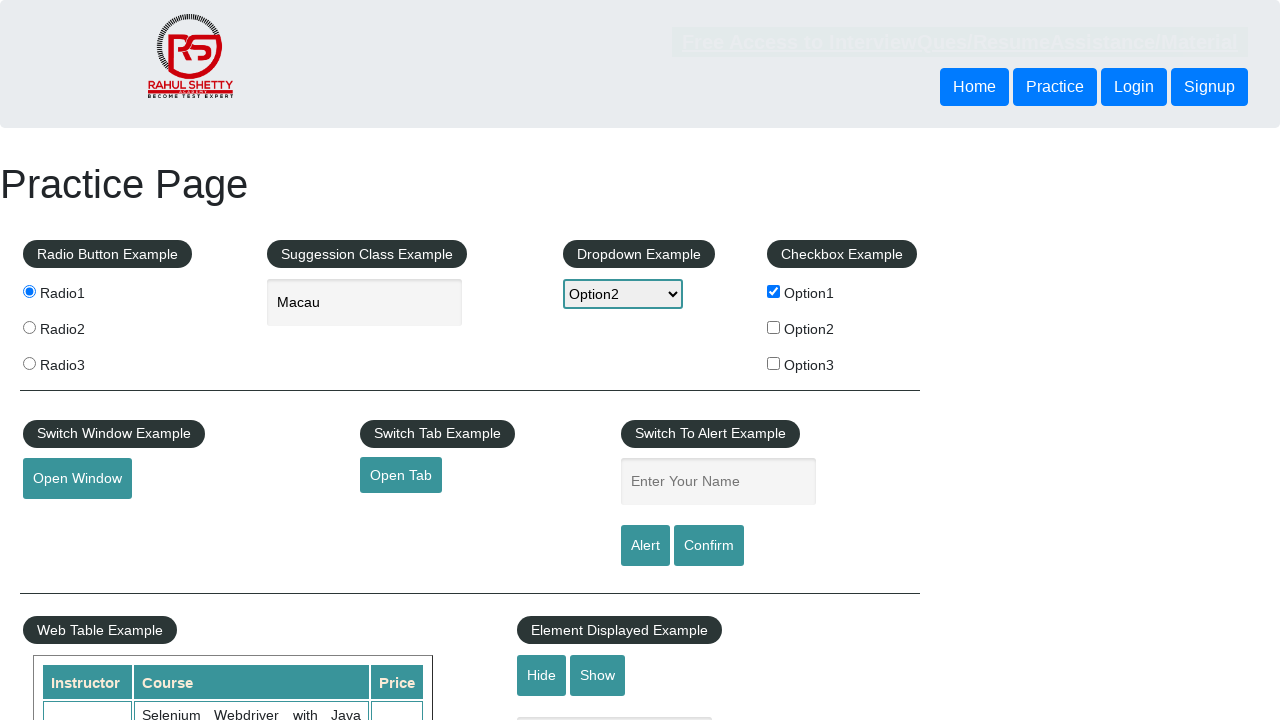

Clicked button to open new window at (77, 479) on button.btn-style.class1
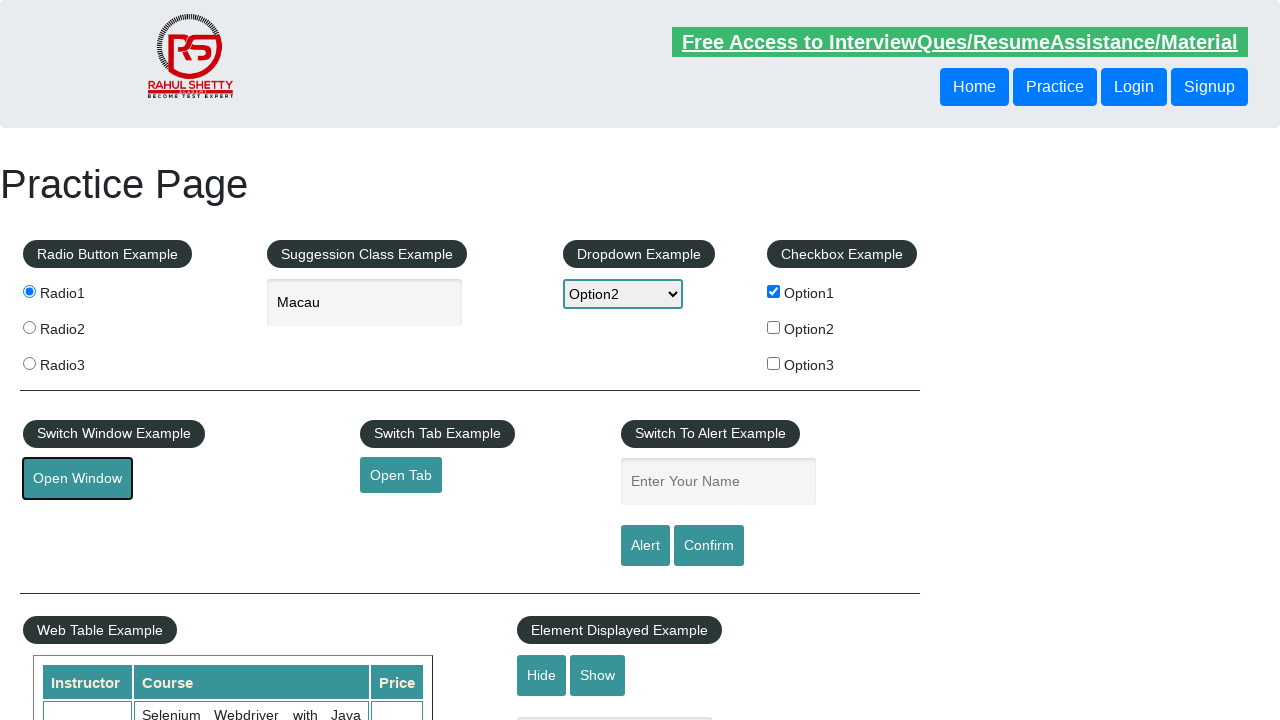

New popup window opened
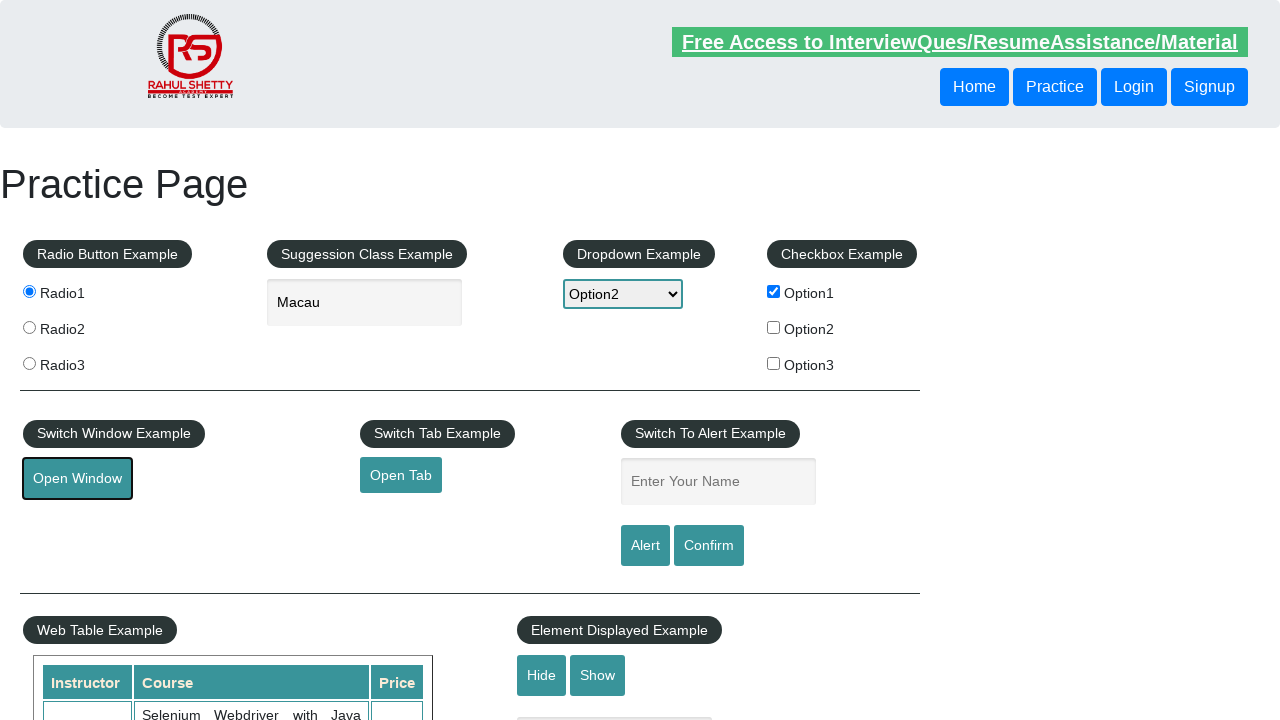

Closed popup window
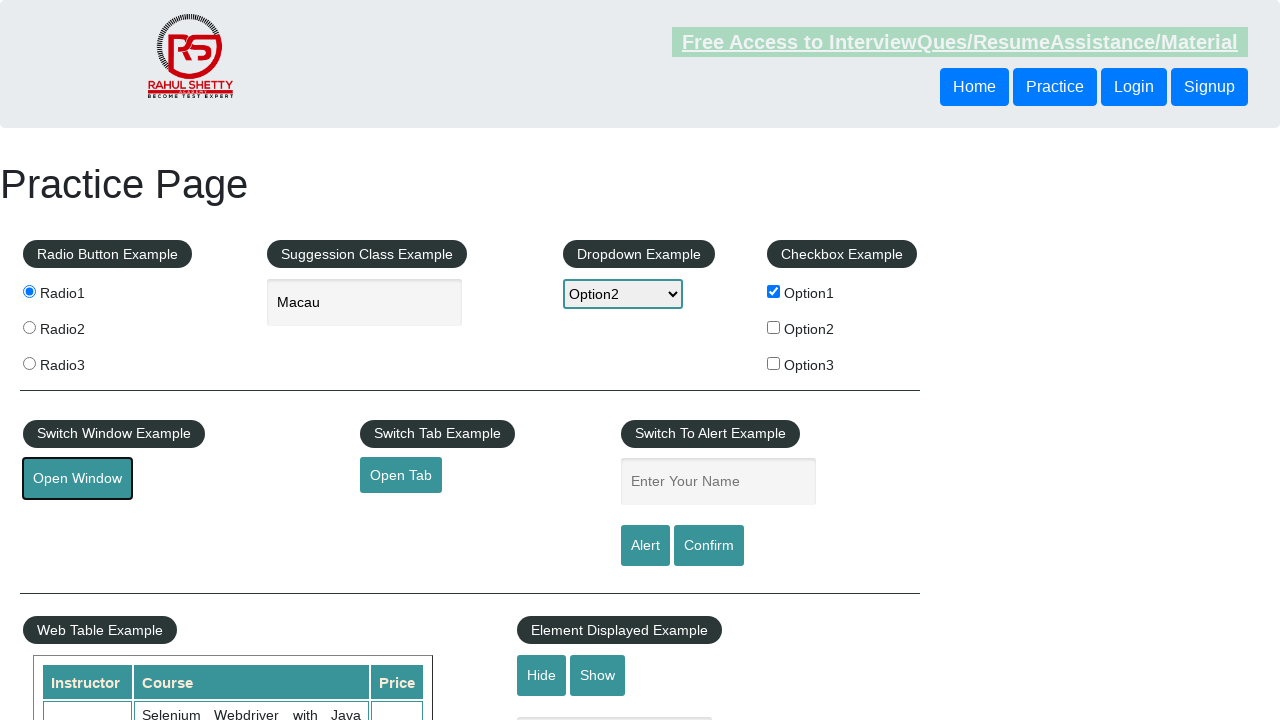

Counted total links on page: 27
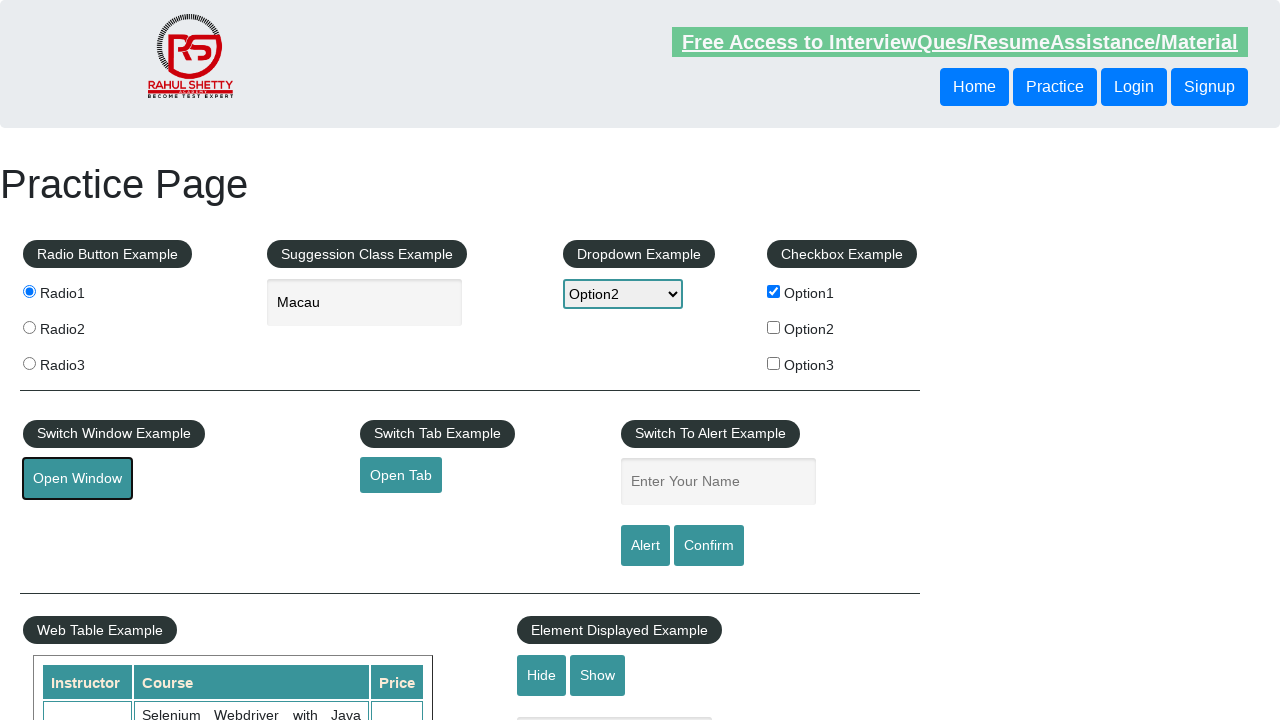

Counted footer links: 20
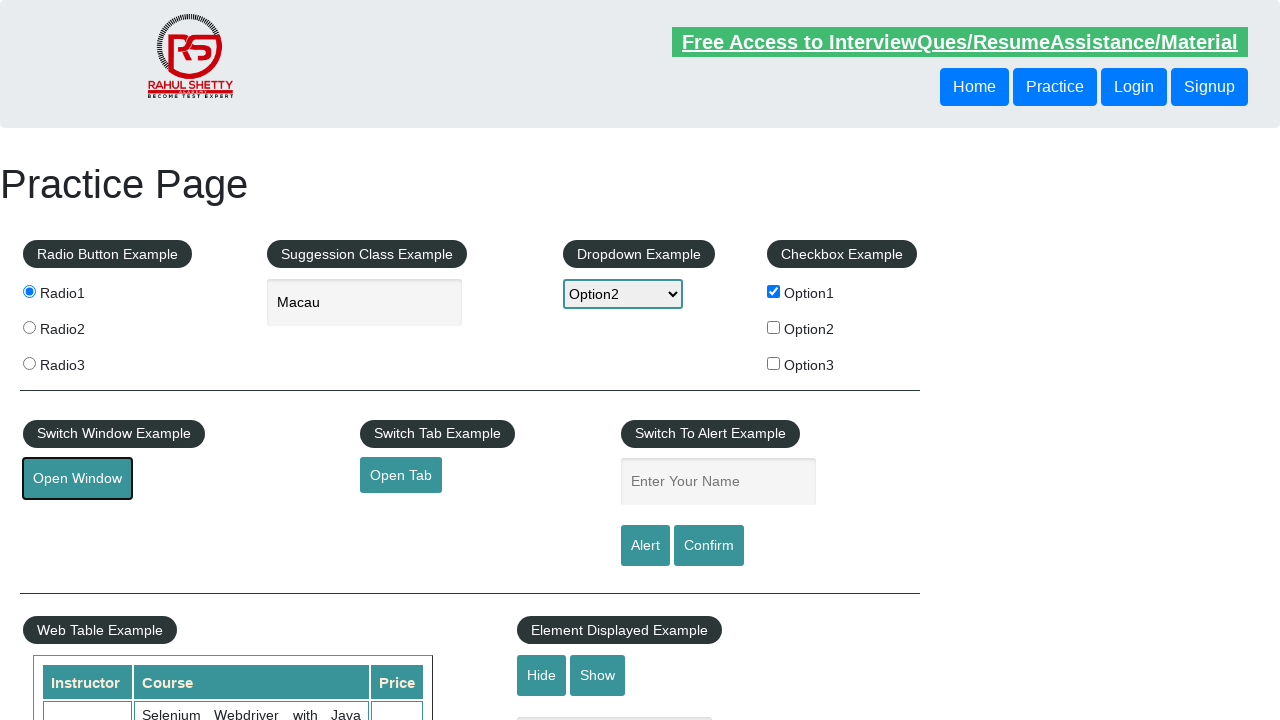

Retrieved price cells from table
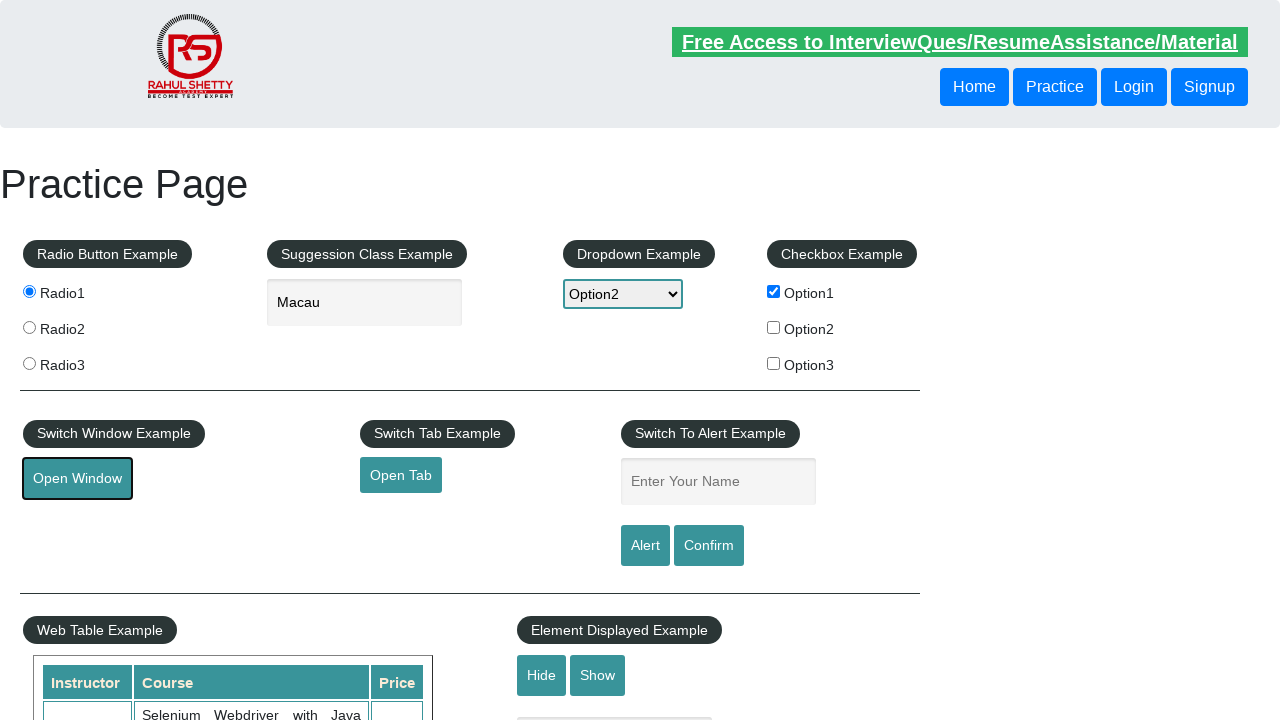

Calculated sum of prices: 296
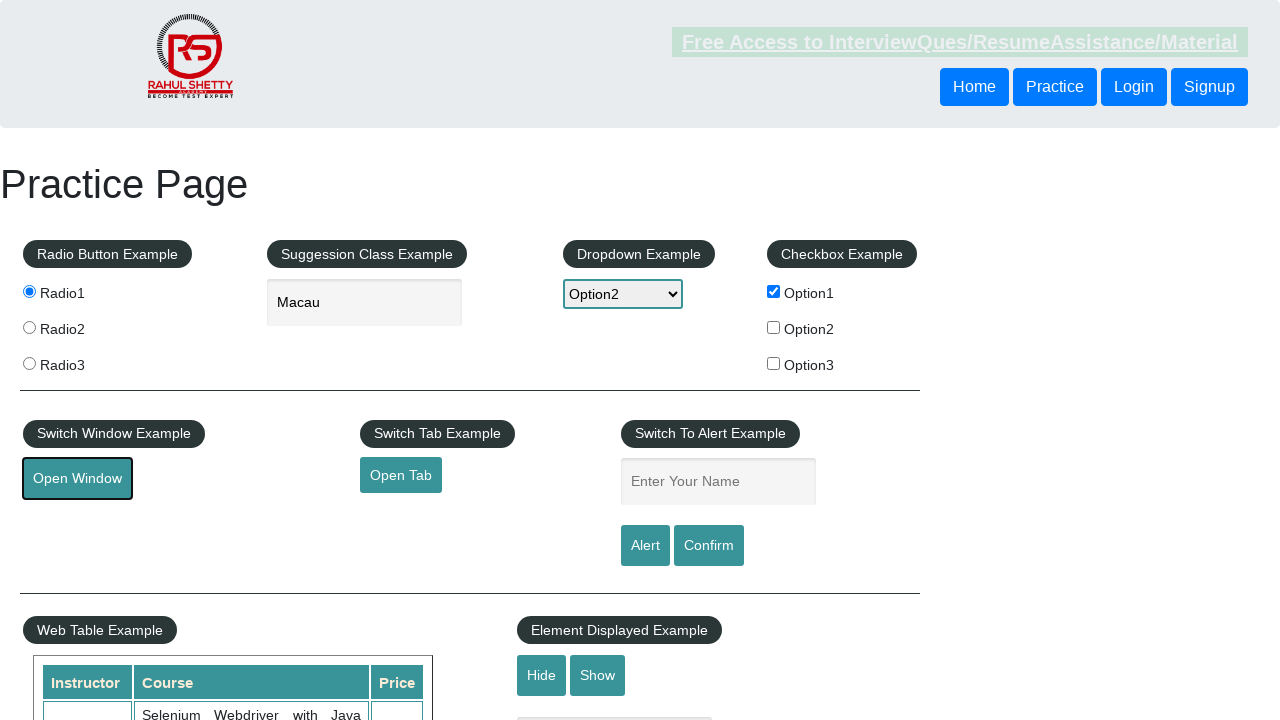

Retrieved displayed total:  Total Amount Collected: 296 
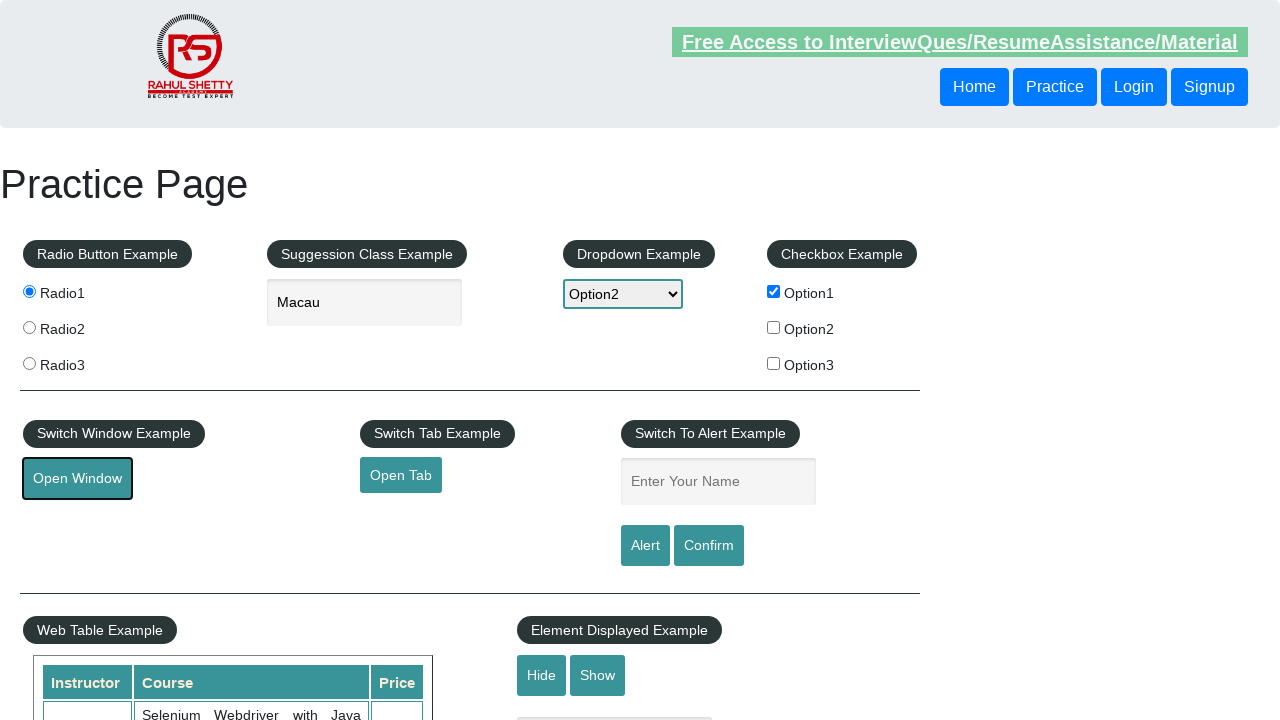

Extracted displayed total value: 296
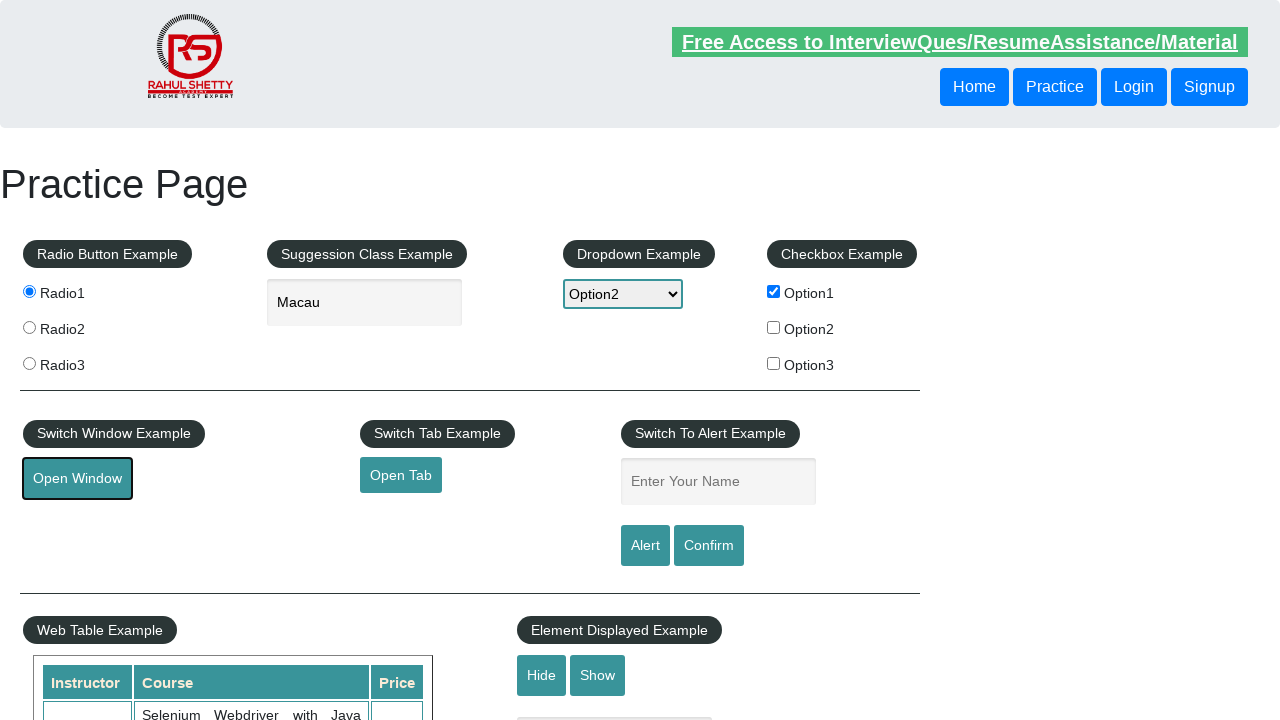

Verified calculated sum matches displayed total
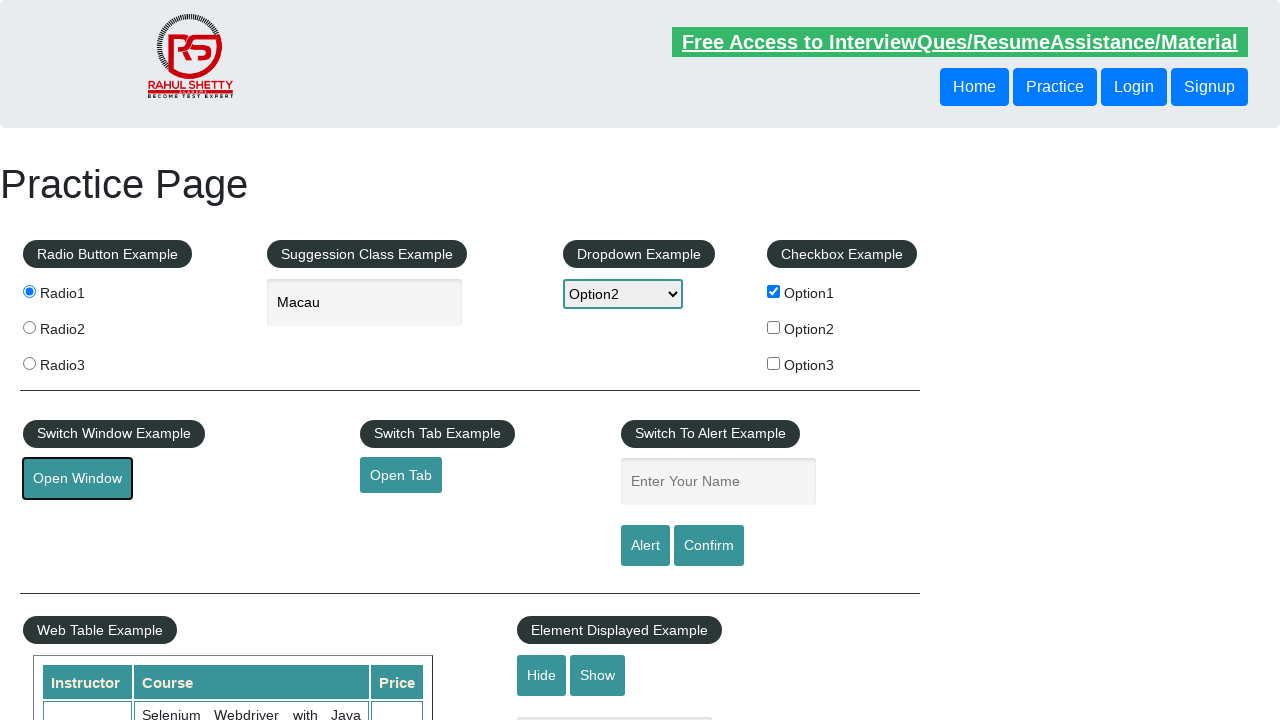

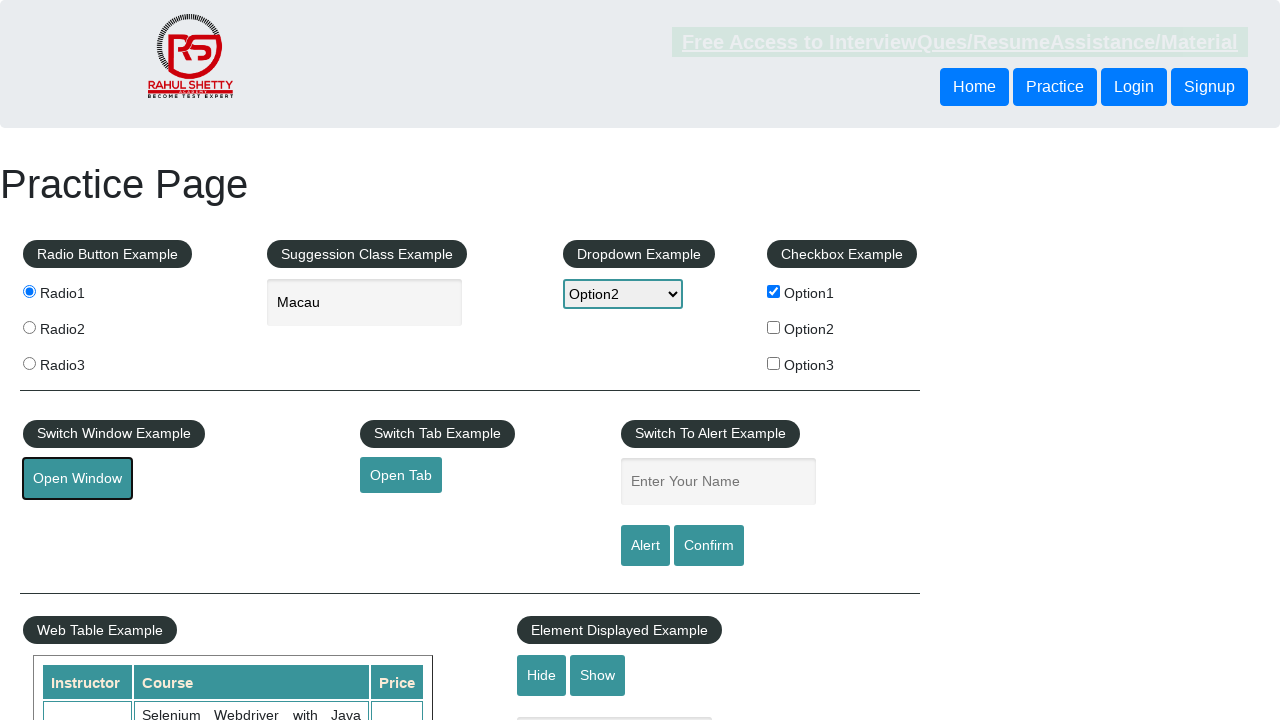